Tests disappearing elements functionality by navigating to the page, refreshing until a Gallery menu button appears, verifying it exists, then refreshing until it disappears and verifying it's gone.

Starting URL: https://the-internet.herokuapp.com/disappearing_elements

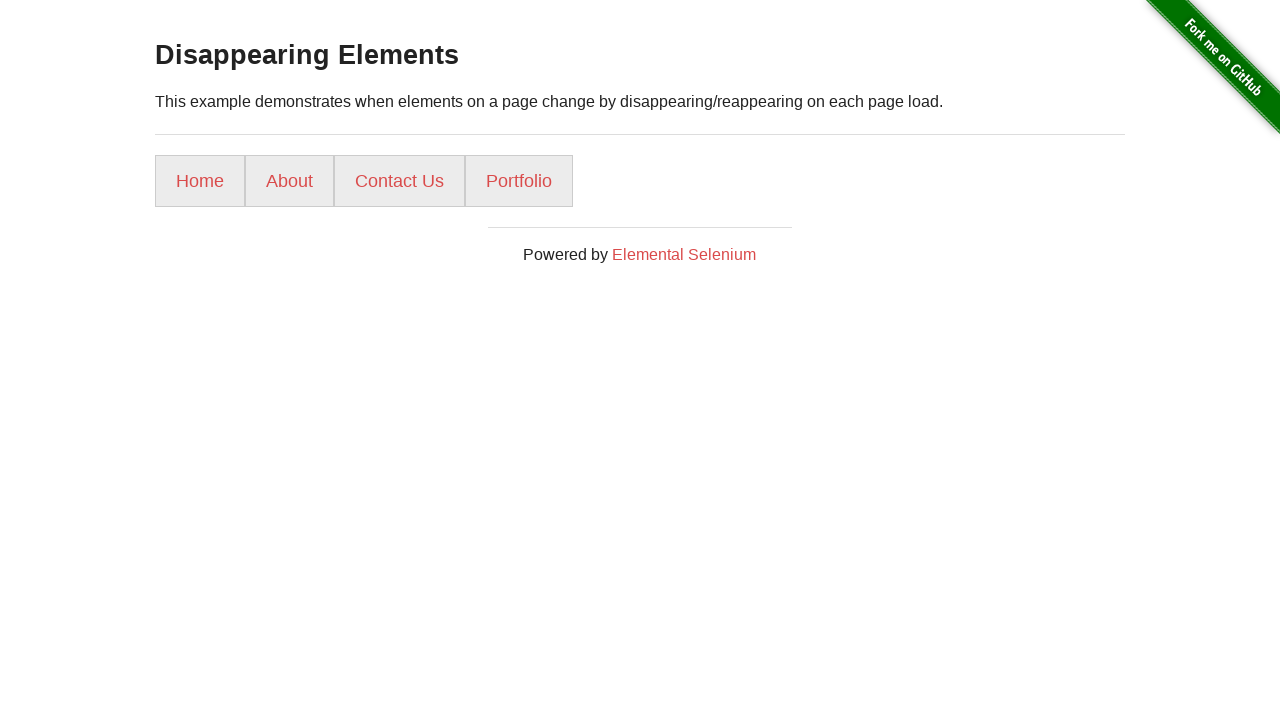

Waited for menu button list items to load
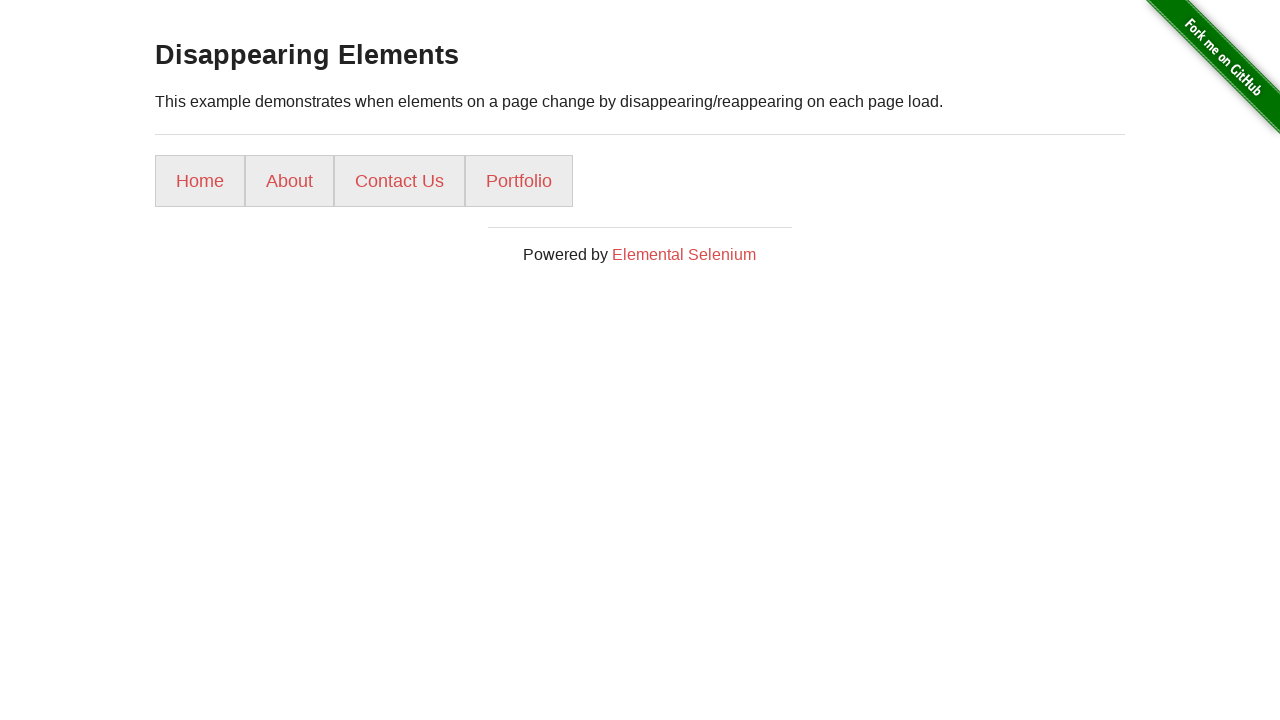

Counted initial menu buttons: 4
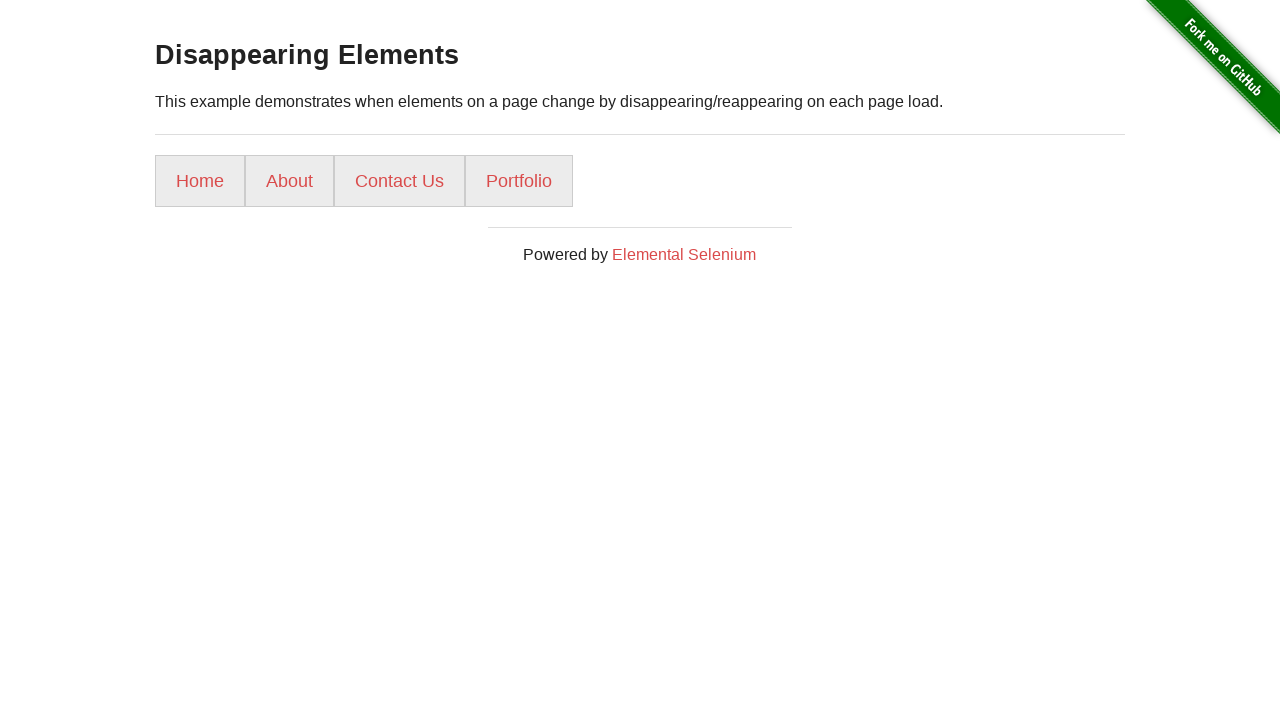

Verified initial menu buttons are present
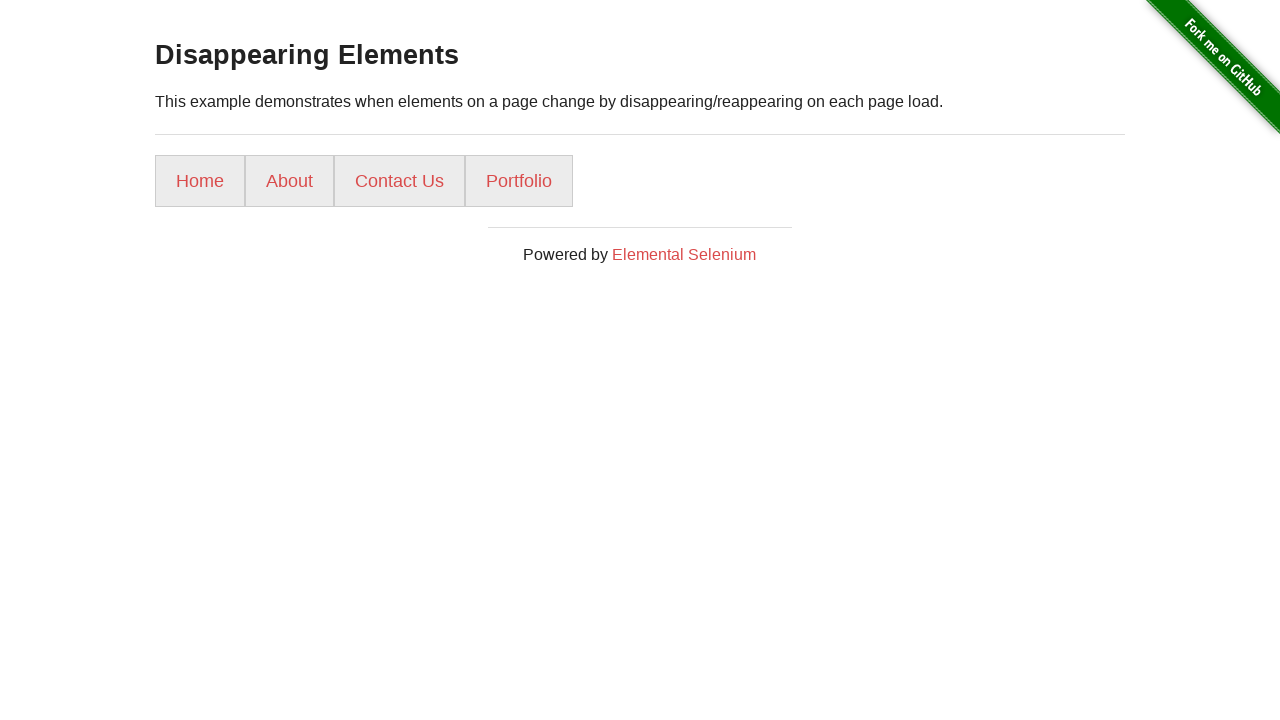

Refreshed page to search for Gallery menu button (attempt 1)
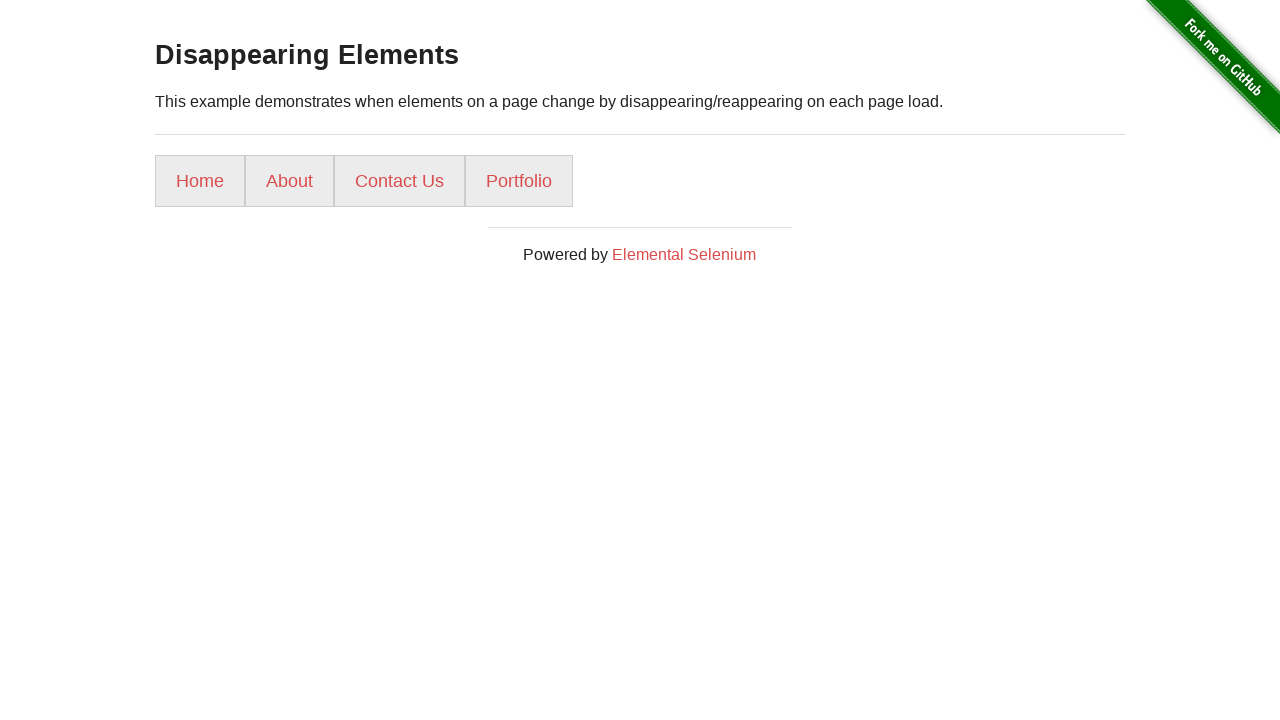

Waited for menu button list items to load after refresh
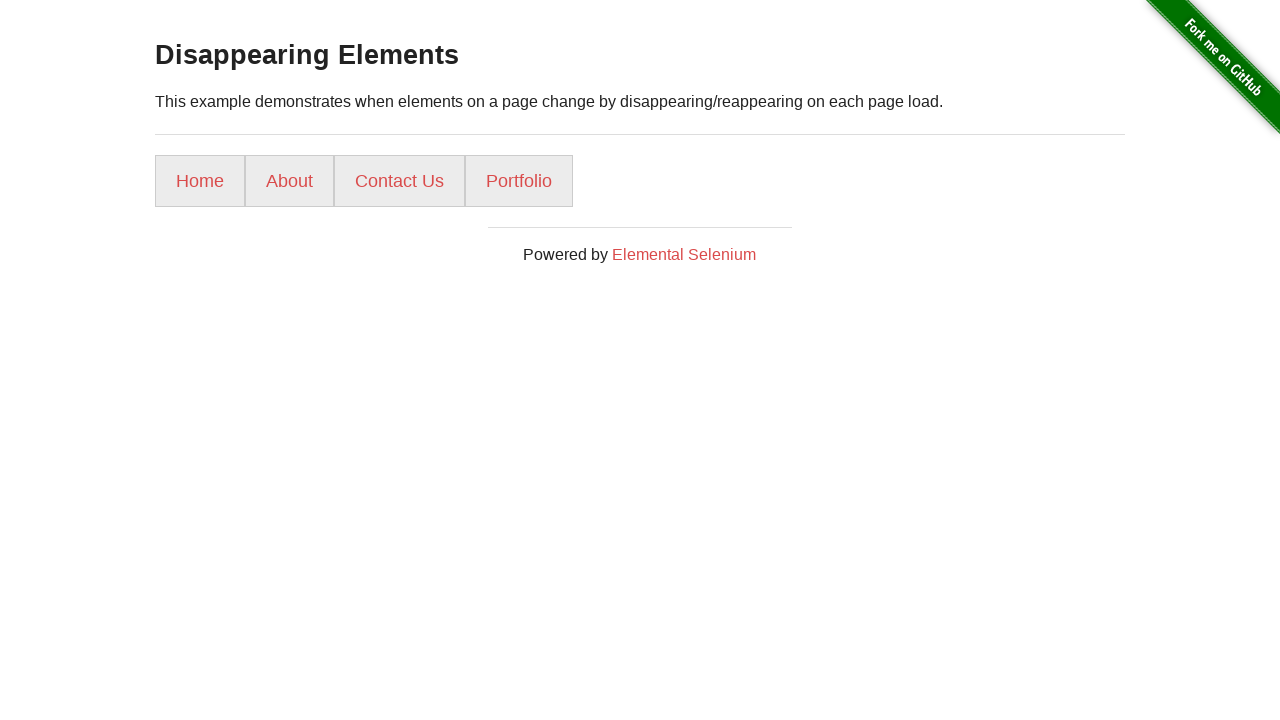

Refreshed page to search for Gallery menu button (attempt 2)
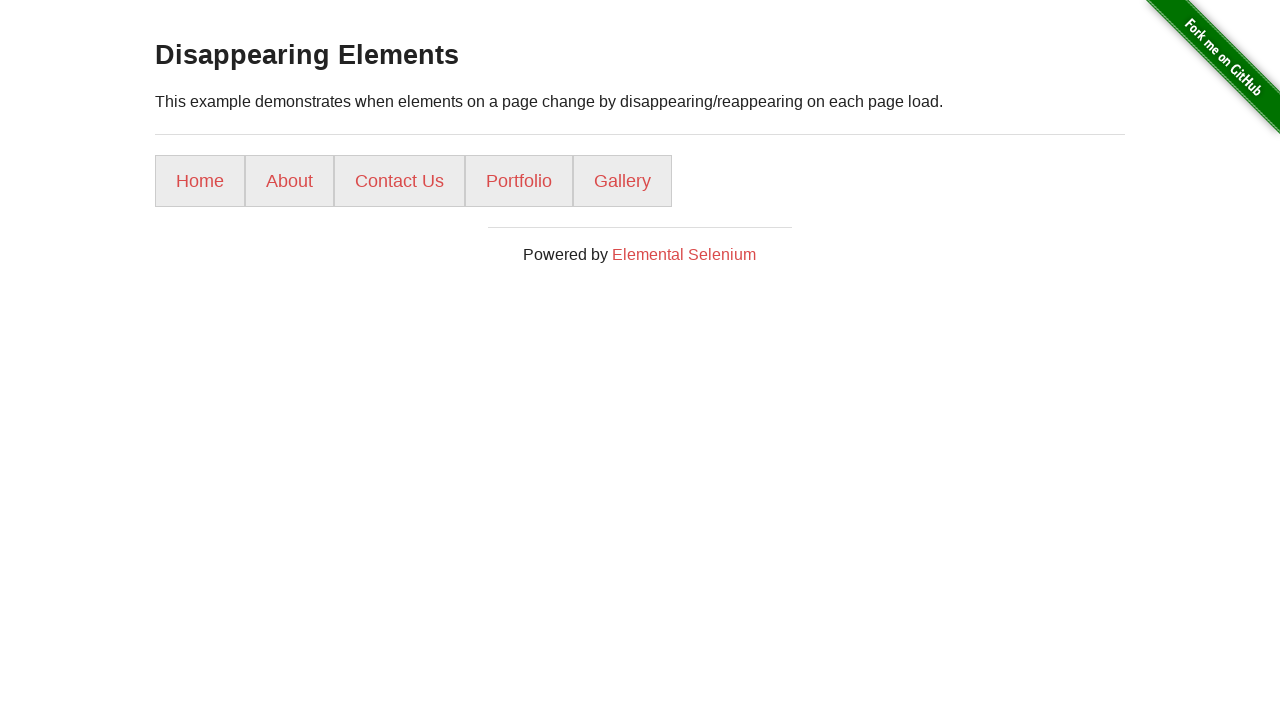

Waited for menu button list items to load after refresh
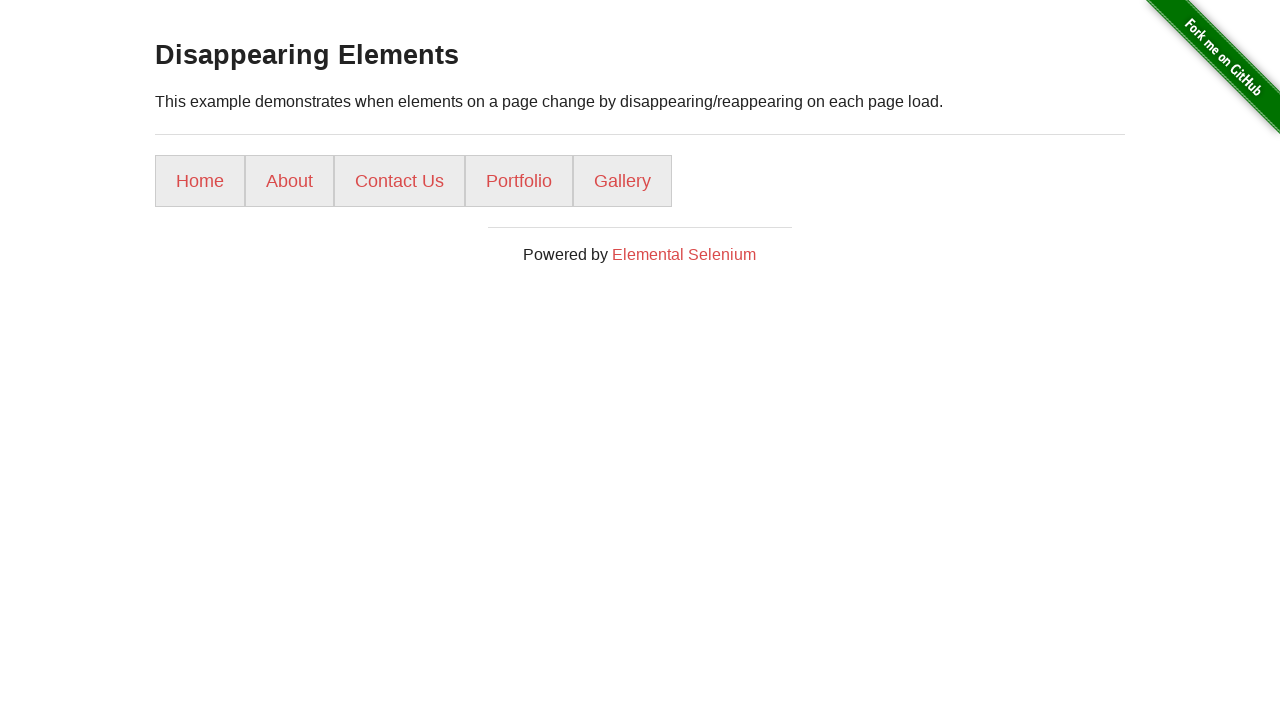

Waited for Gallery menu button to be visible
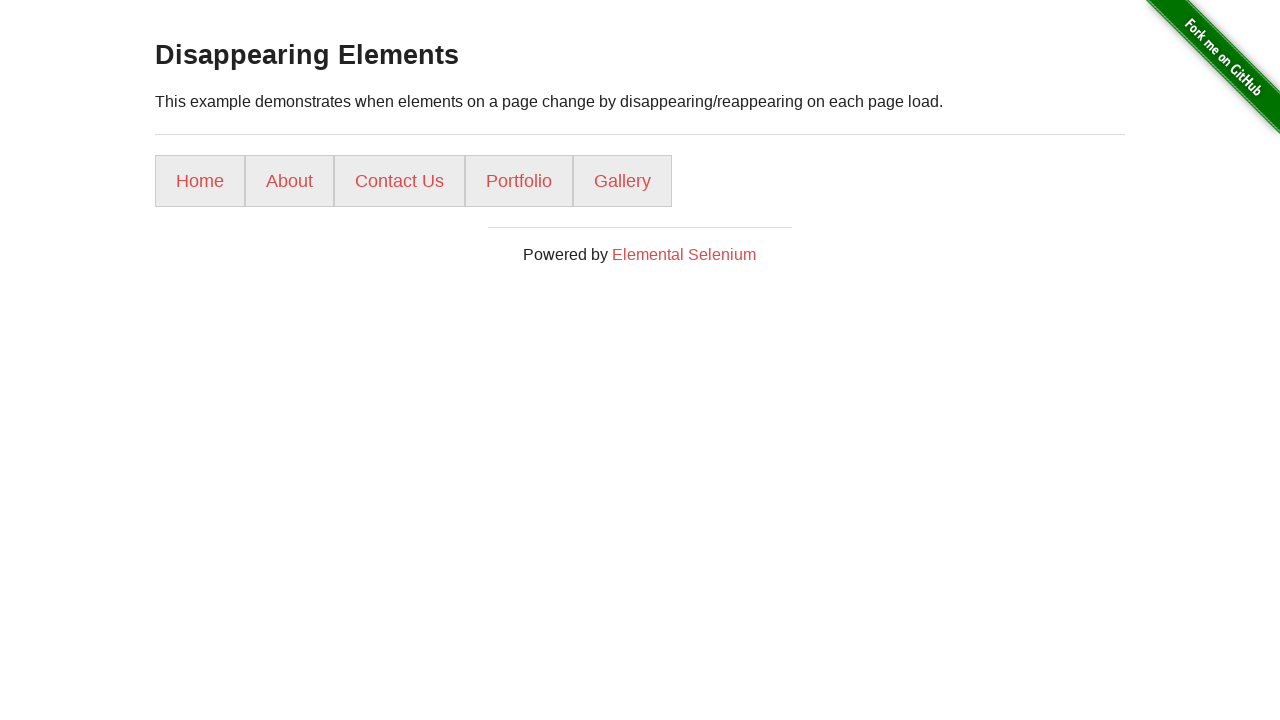

Counted menu buttons after Gallery appeared: 5
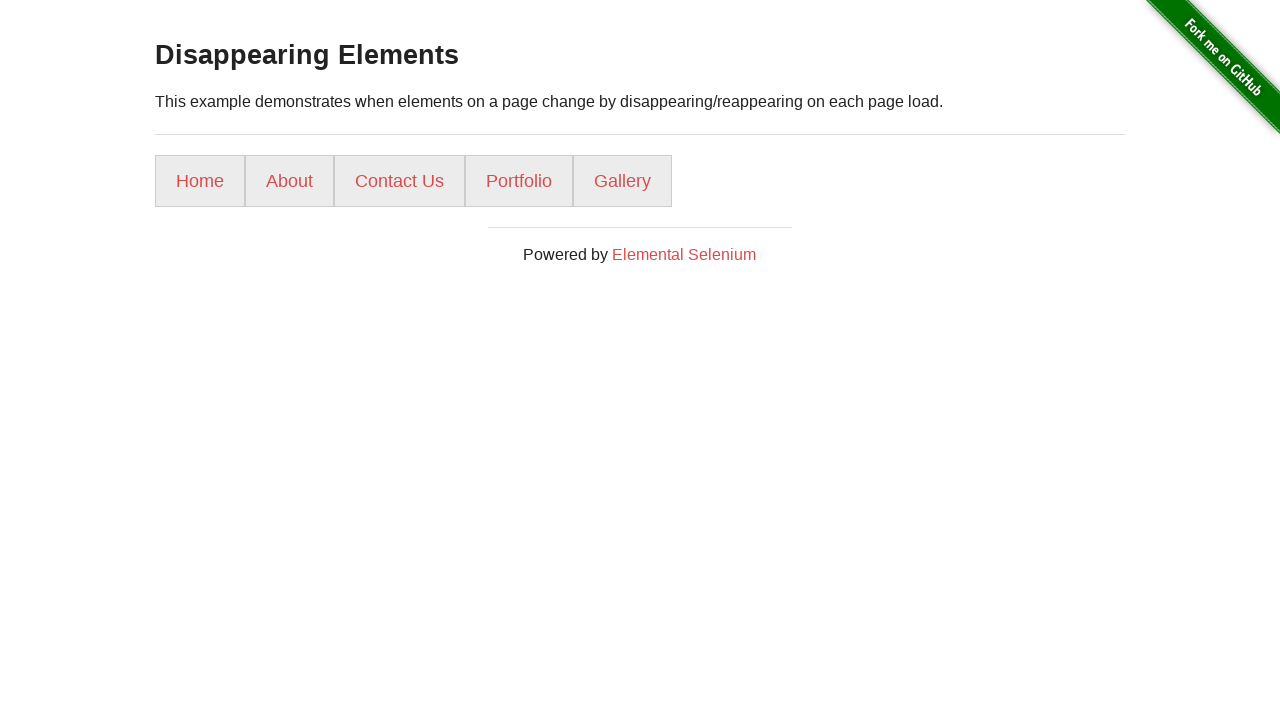

Verified that 5 menu buttons are present with Gallery button visible
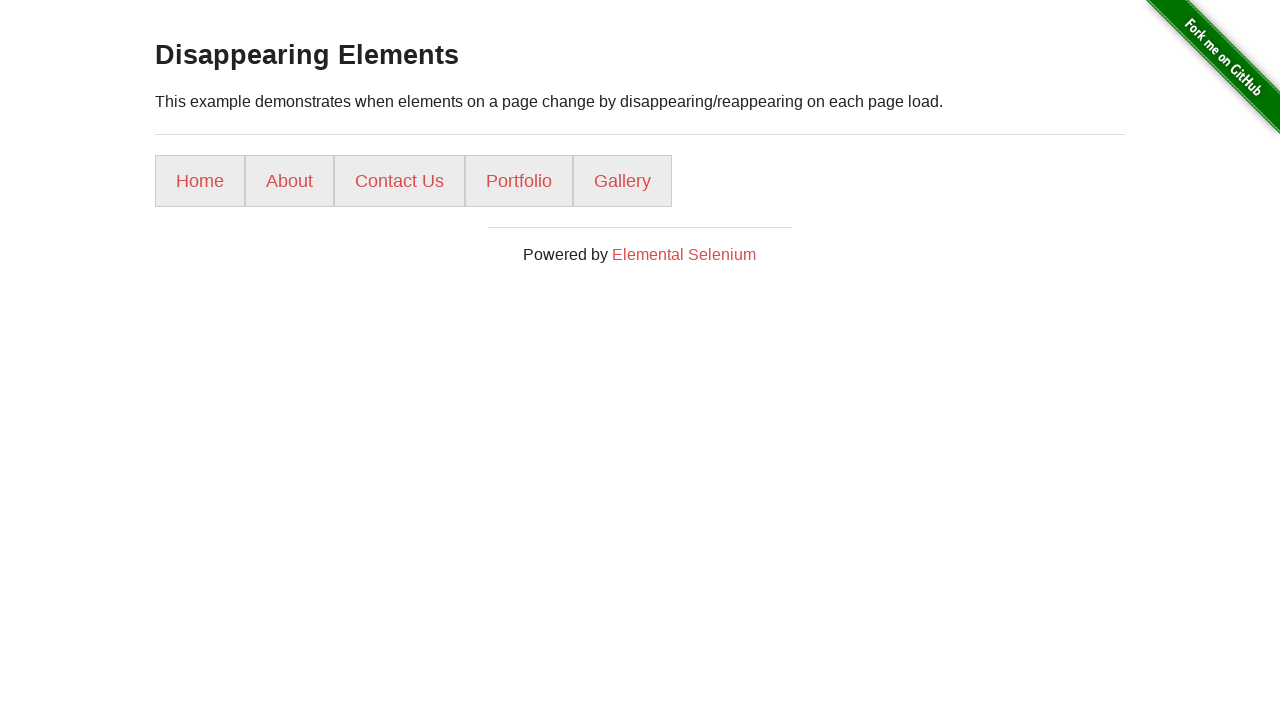

Refreshed page to search for Gallery menu button disappearance (attempt 1)
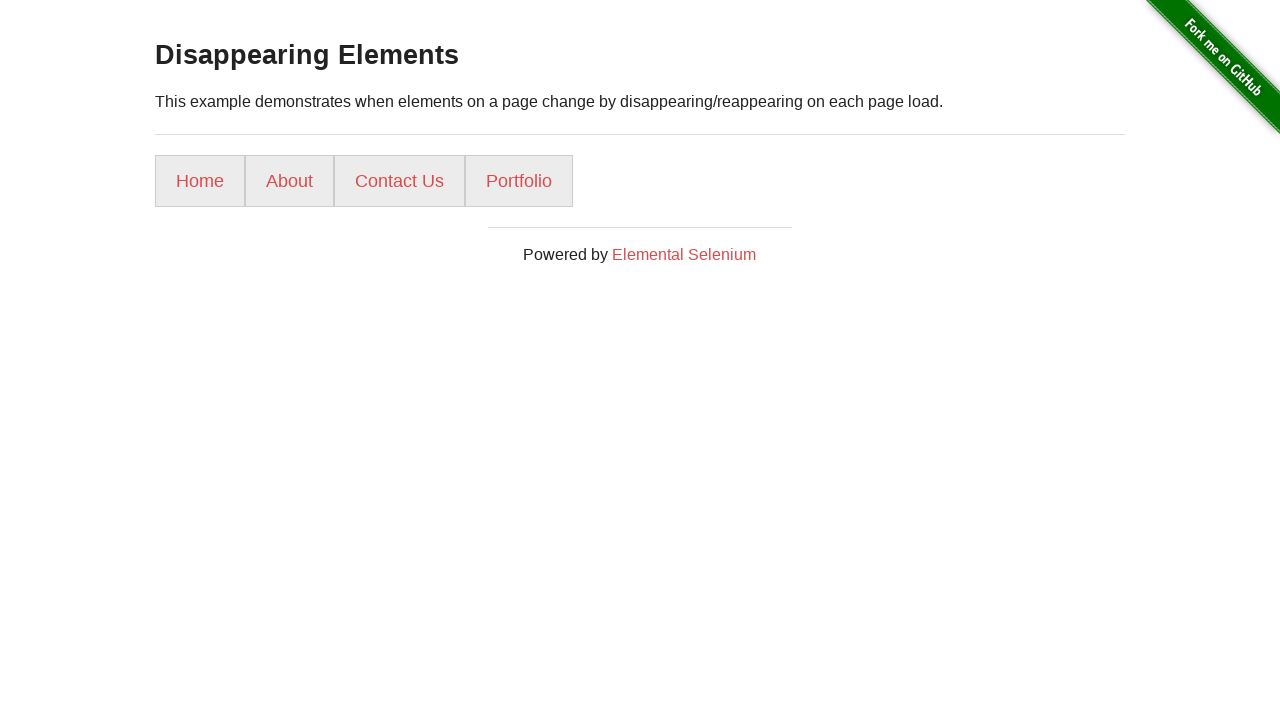

Waited for menu button list items to load after refresh
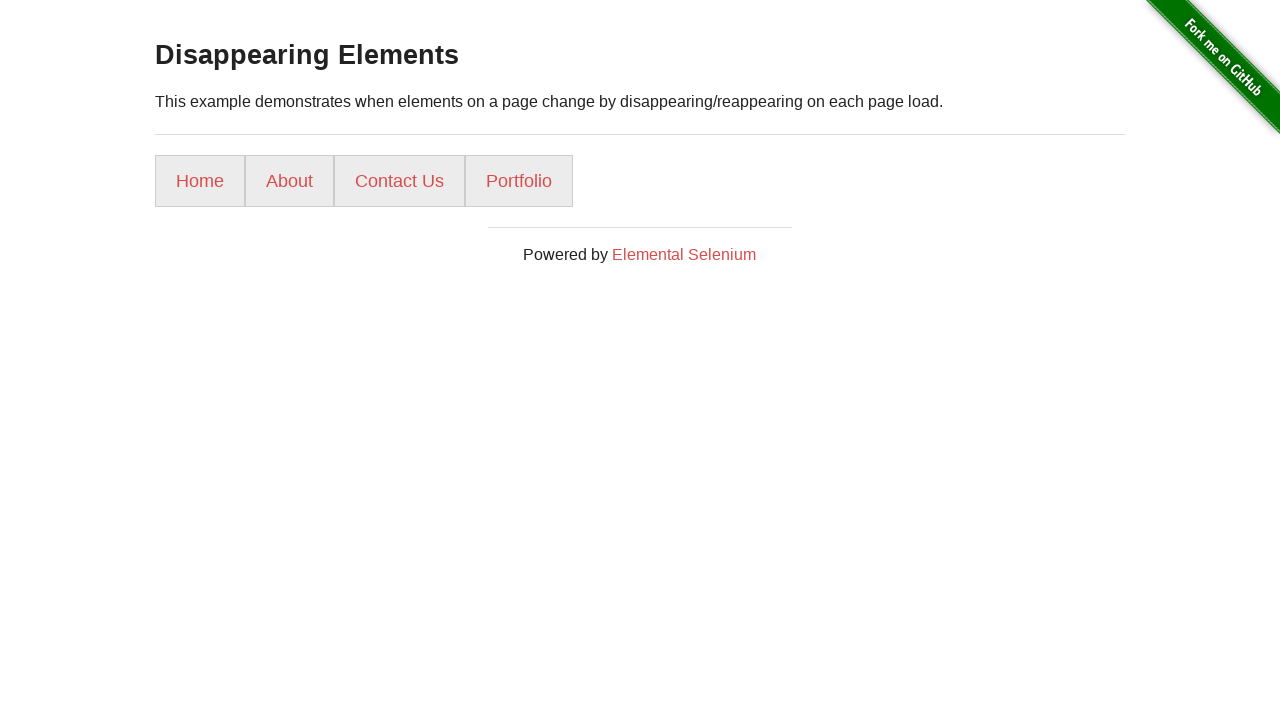

Verified Gallery menu button has disappeared
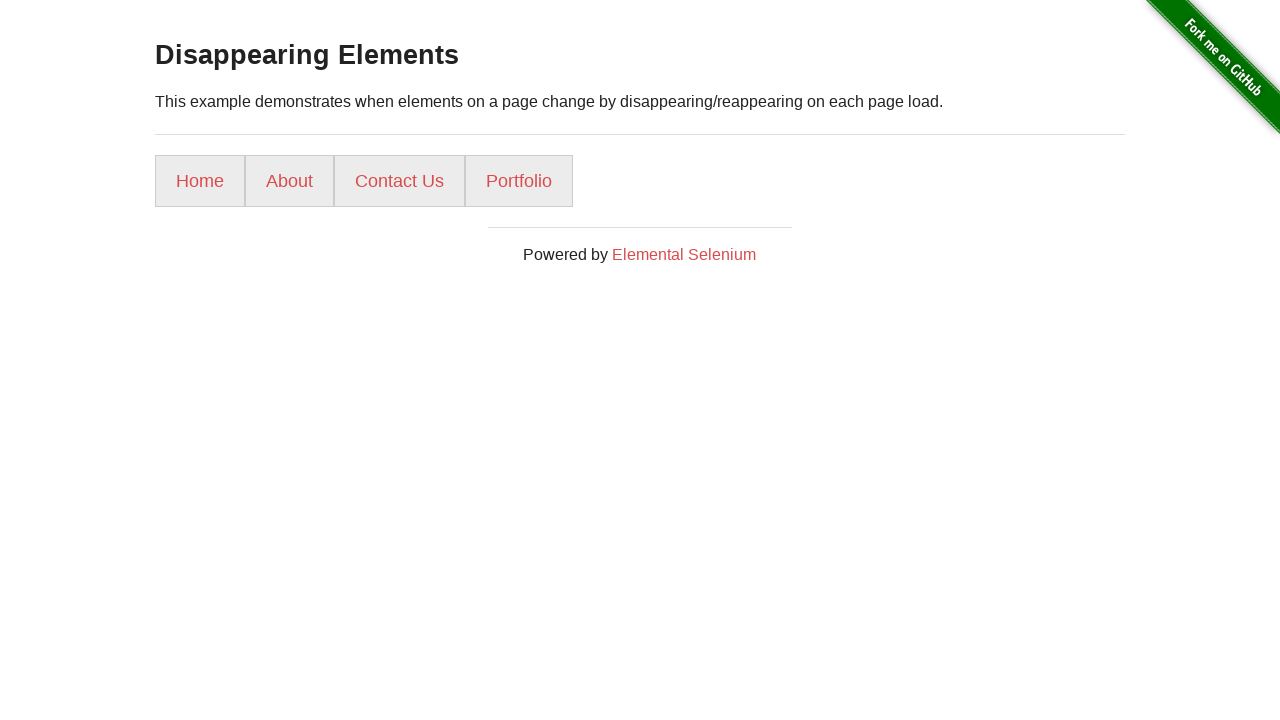

Counted menu buttons after Gallery disappeared: 4
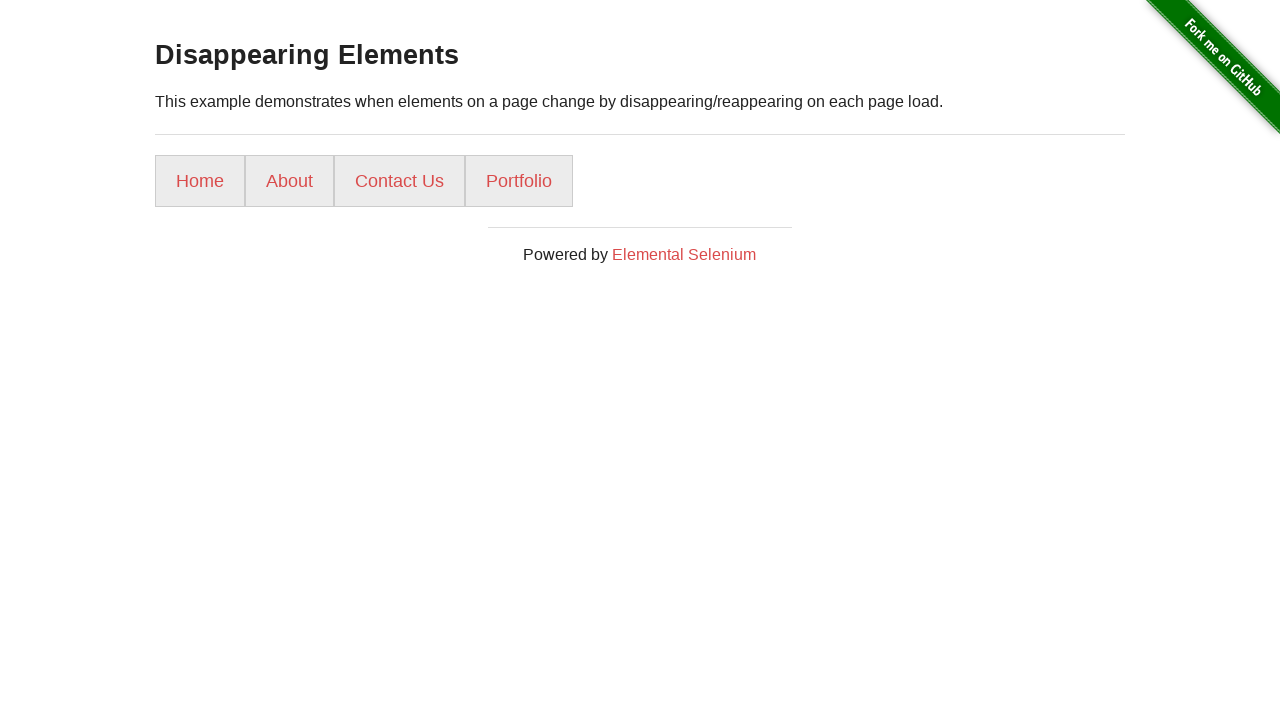

Verified that fewer than 5 menu buttons remain after Gallery button disappeared
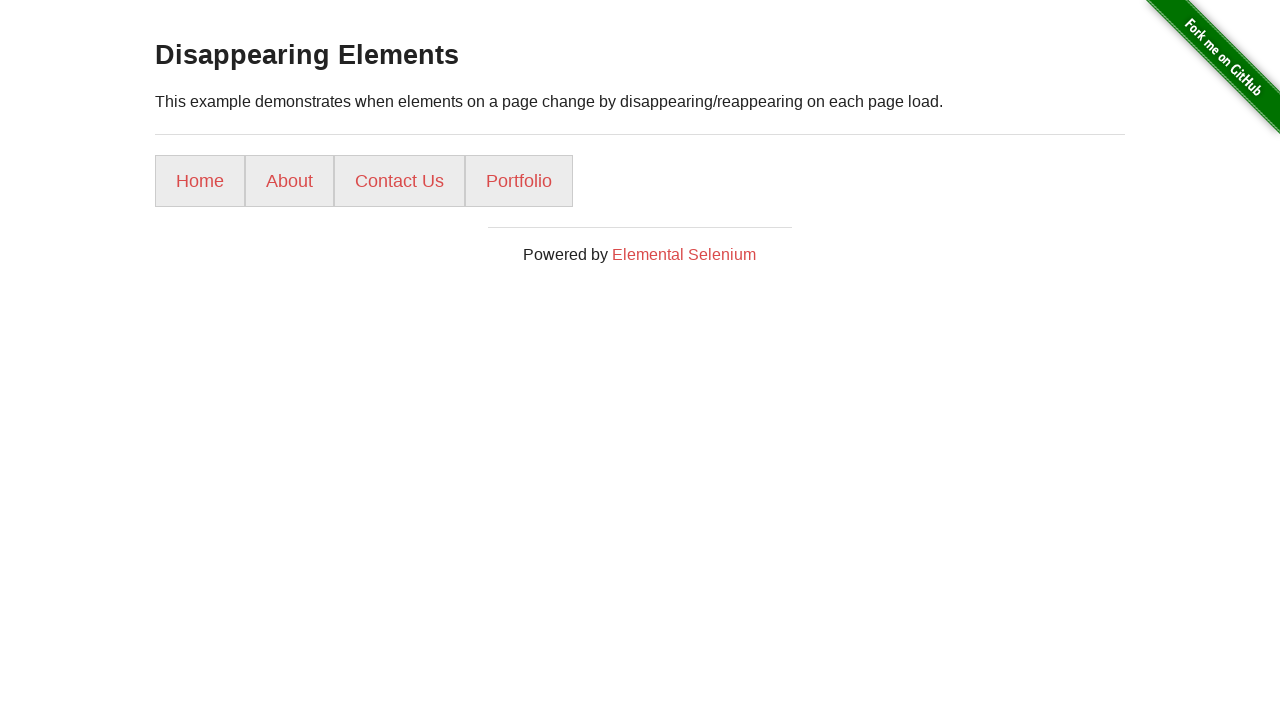

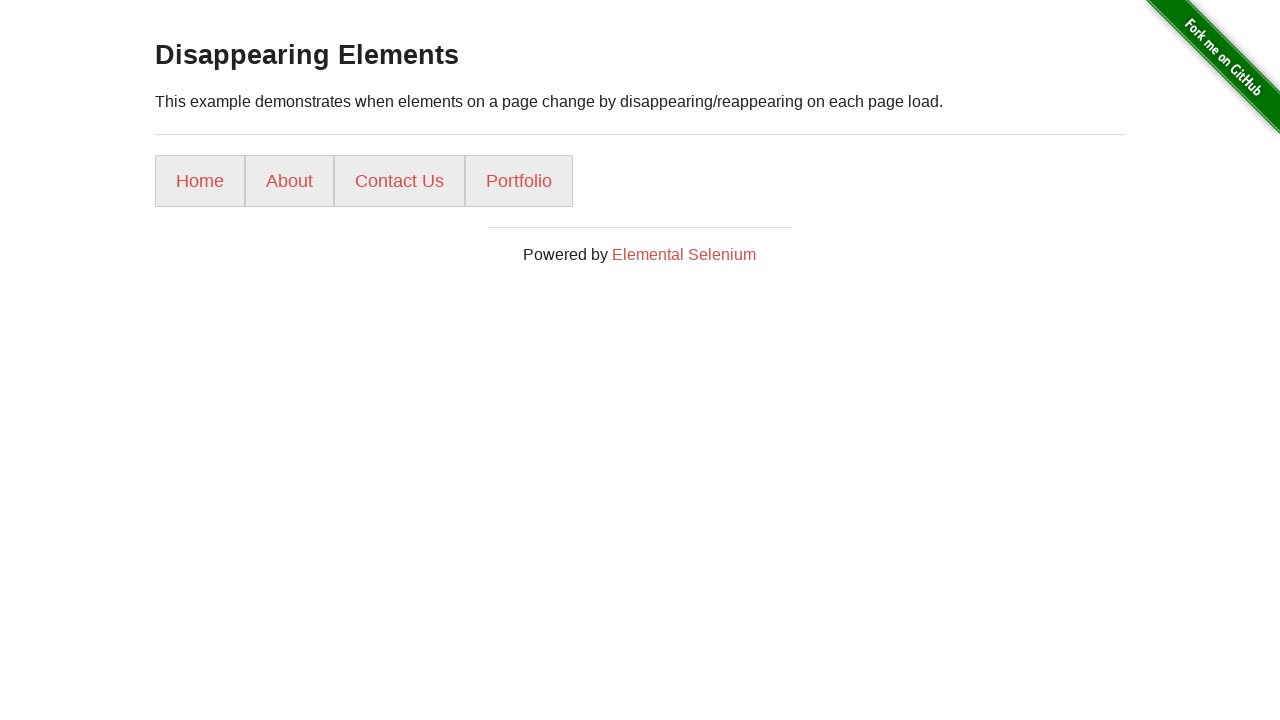